Tests the basic calculator's addition functionality by entering two numbers (5 and 7), selecting the Add operation, and clicking calculate

Starting URL: https://testsheepnz.github.io/BasicCalculator.html

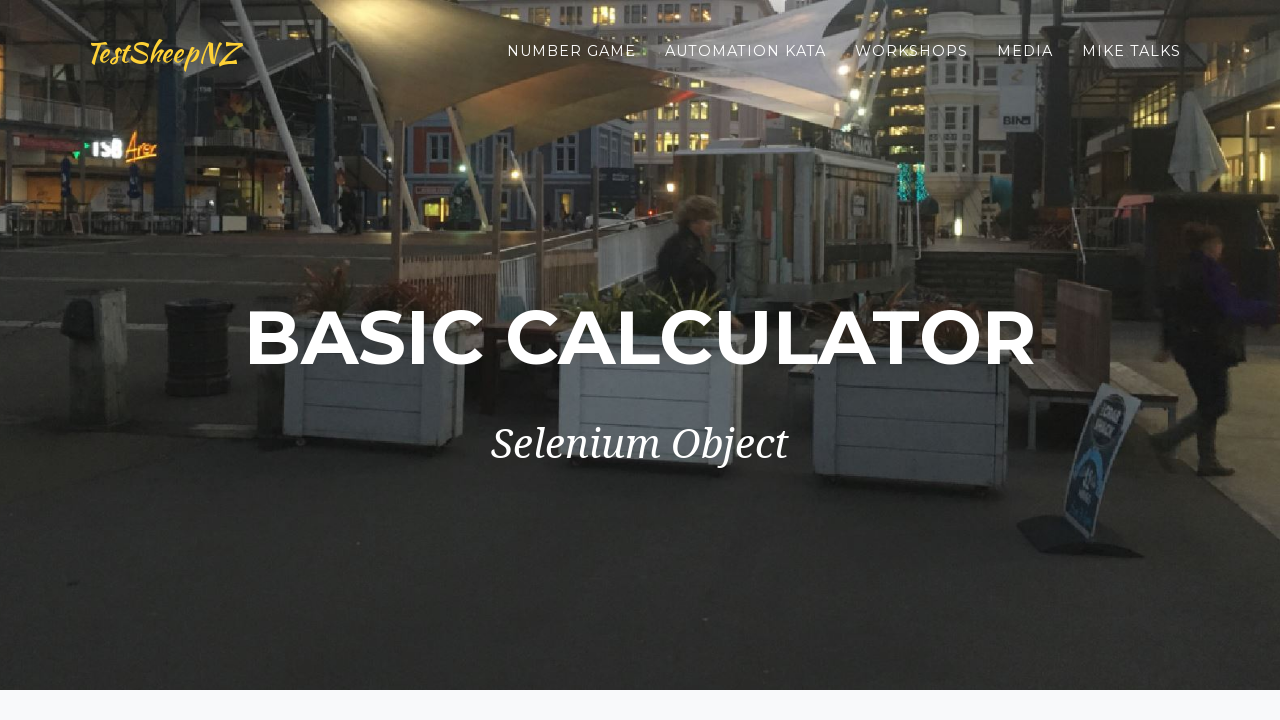

Entered first number (5) in number1Field on #number1Field
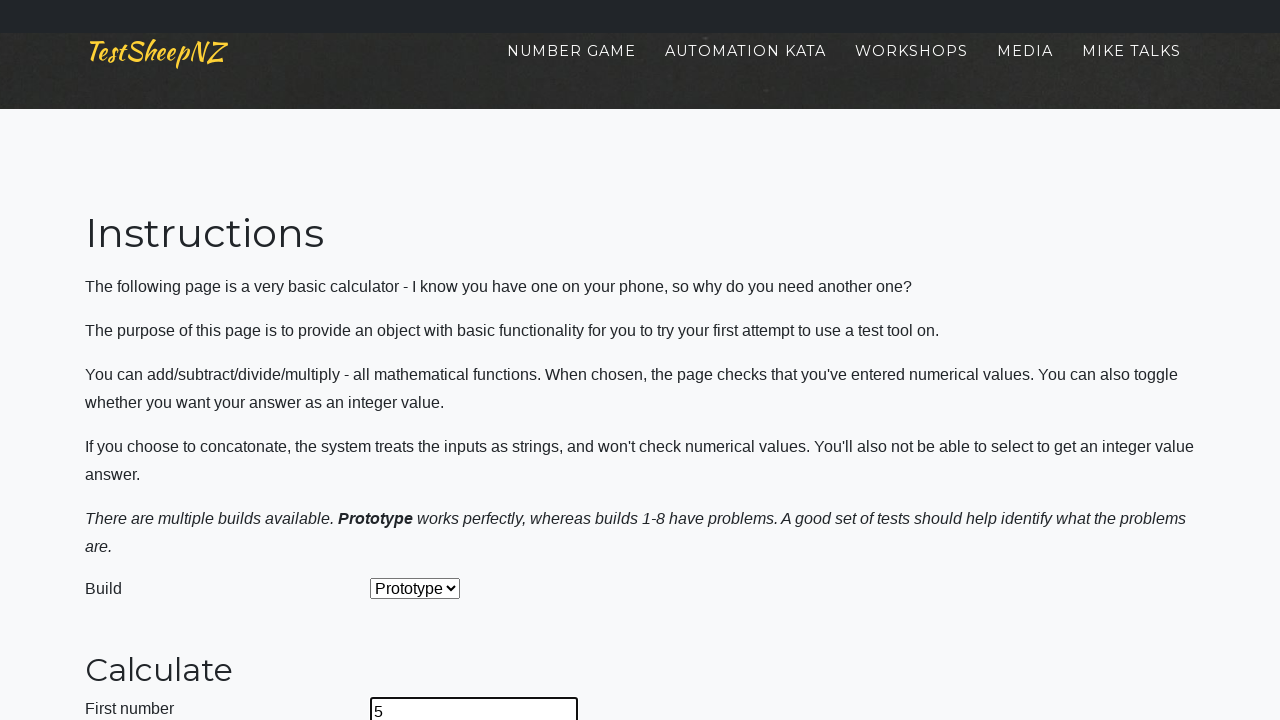

Entered second number (7) in number2Field on #number2Field
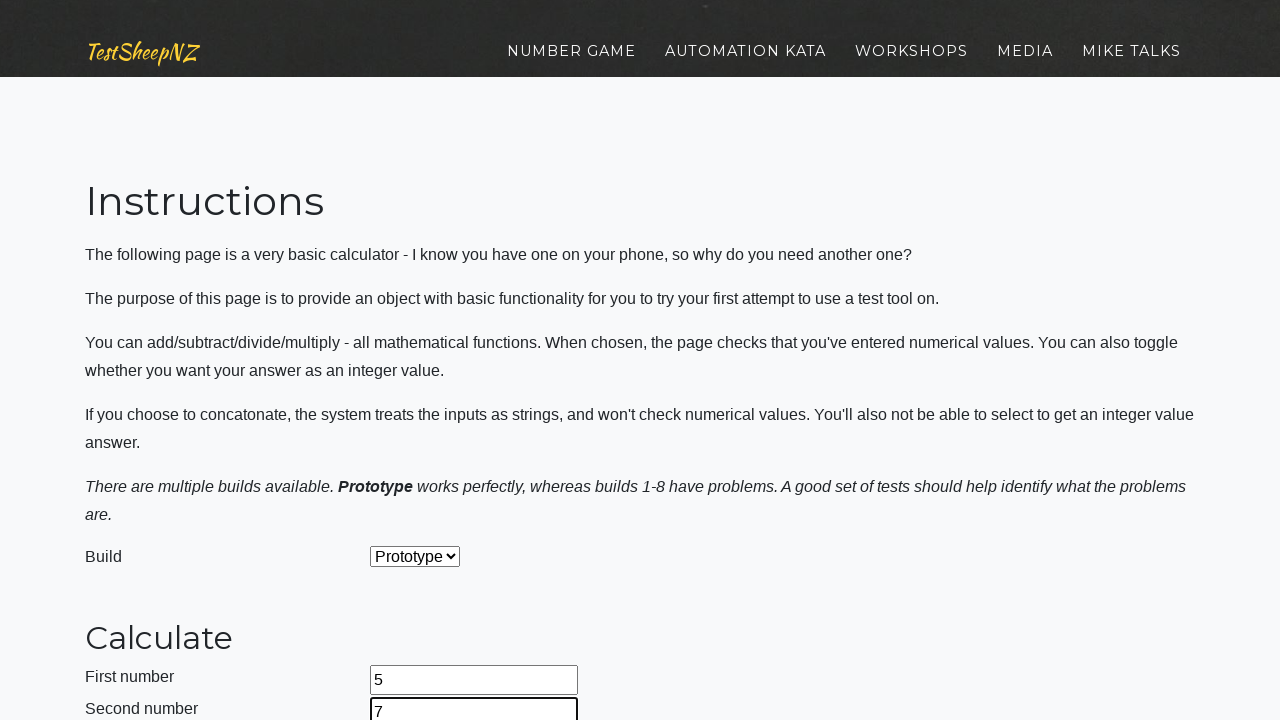

Selected 'Add' operation from dropdown on #selectOperationDropdown
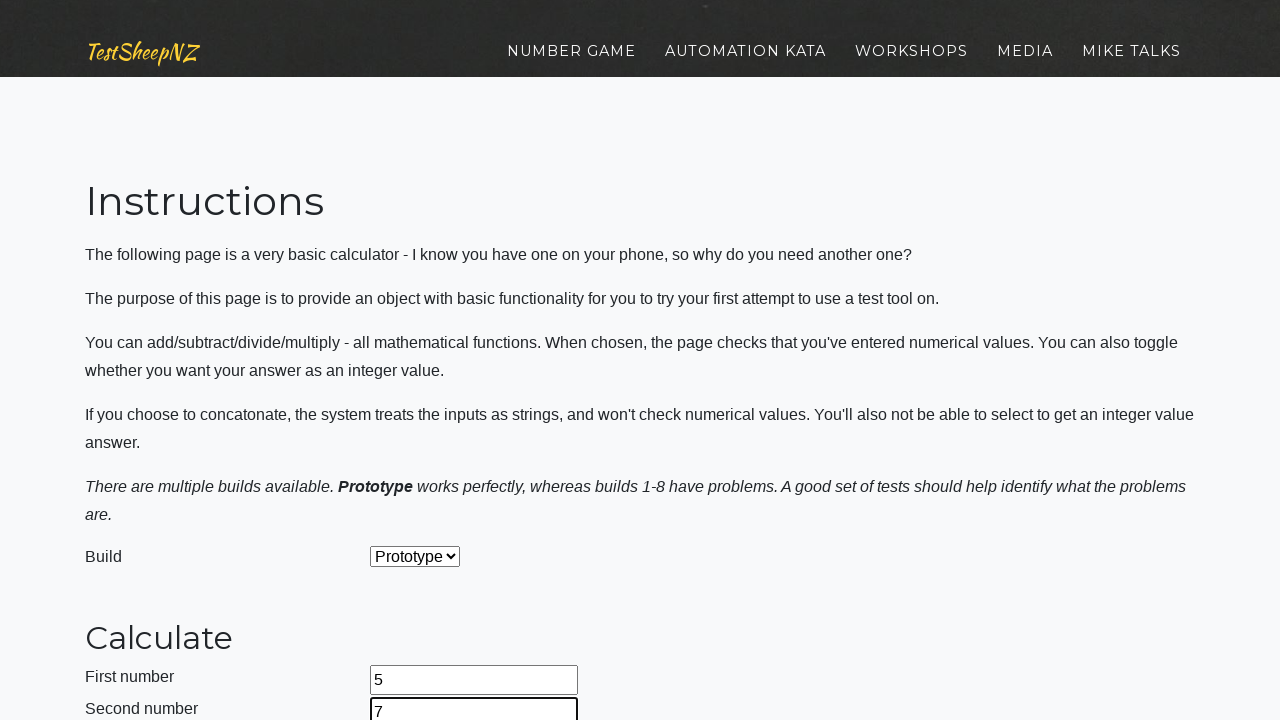

Clicked calculate button at (422, 361) on #calculateButton
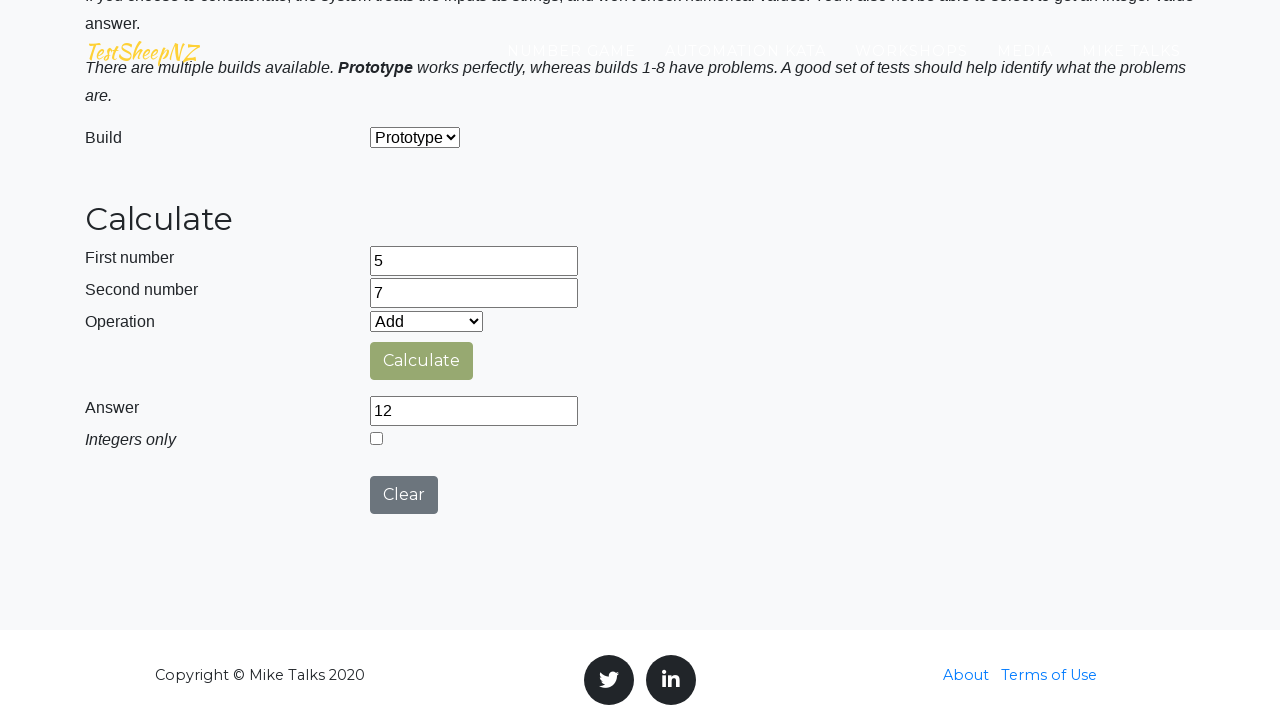

Result field appeared (calculation completed)
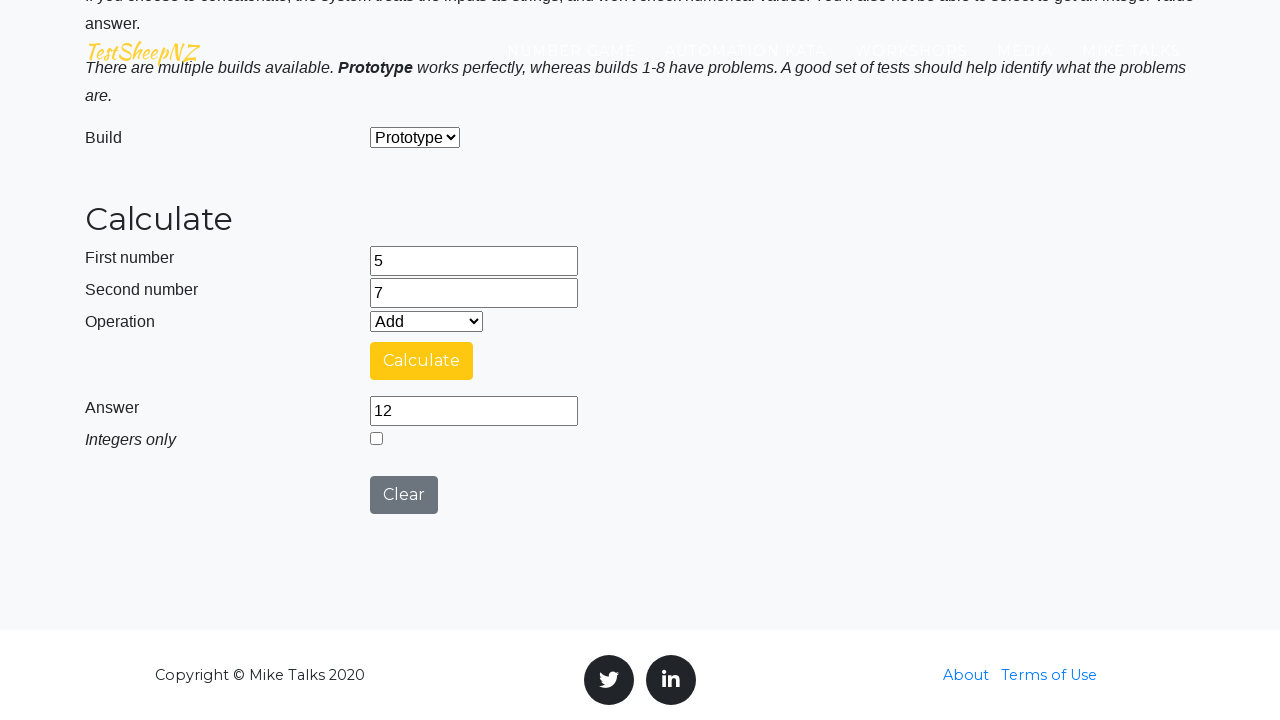

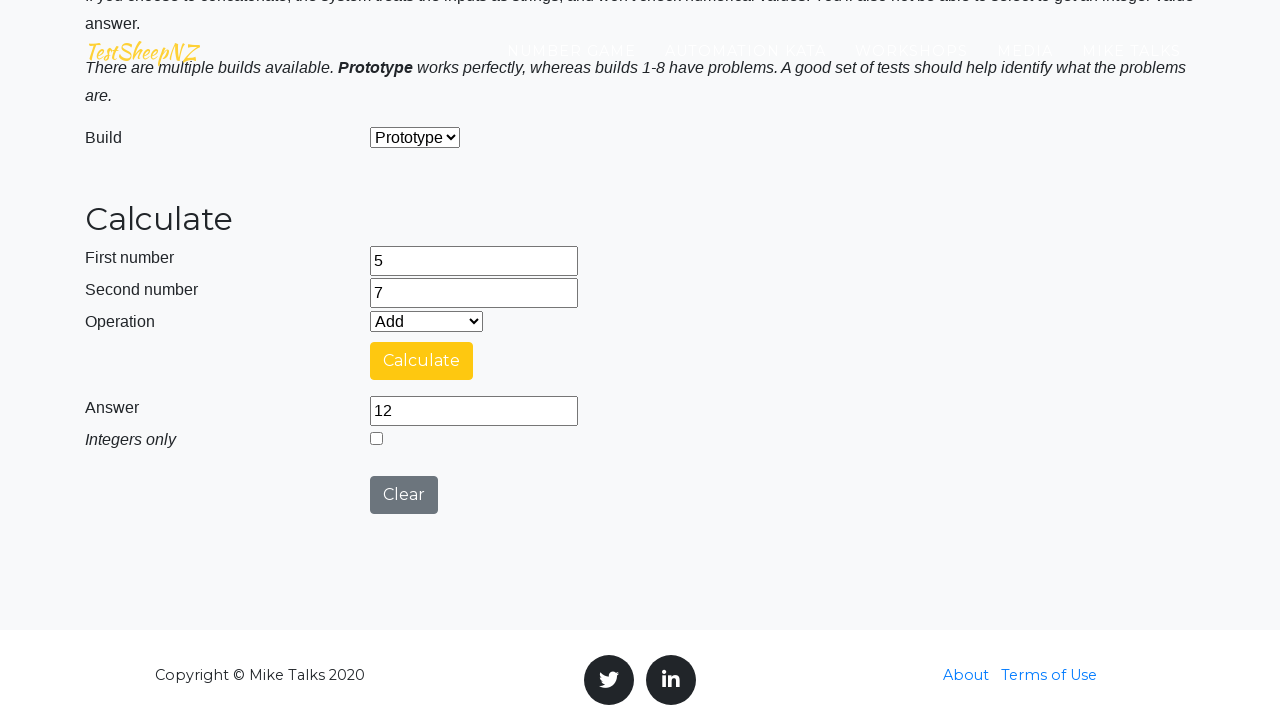